Tests React Semantic UI dropdown by selecting "Christian" from the dropdown options

Starting URL: https://react.semantic-ui.com/maximize/dropdown-example-selection/

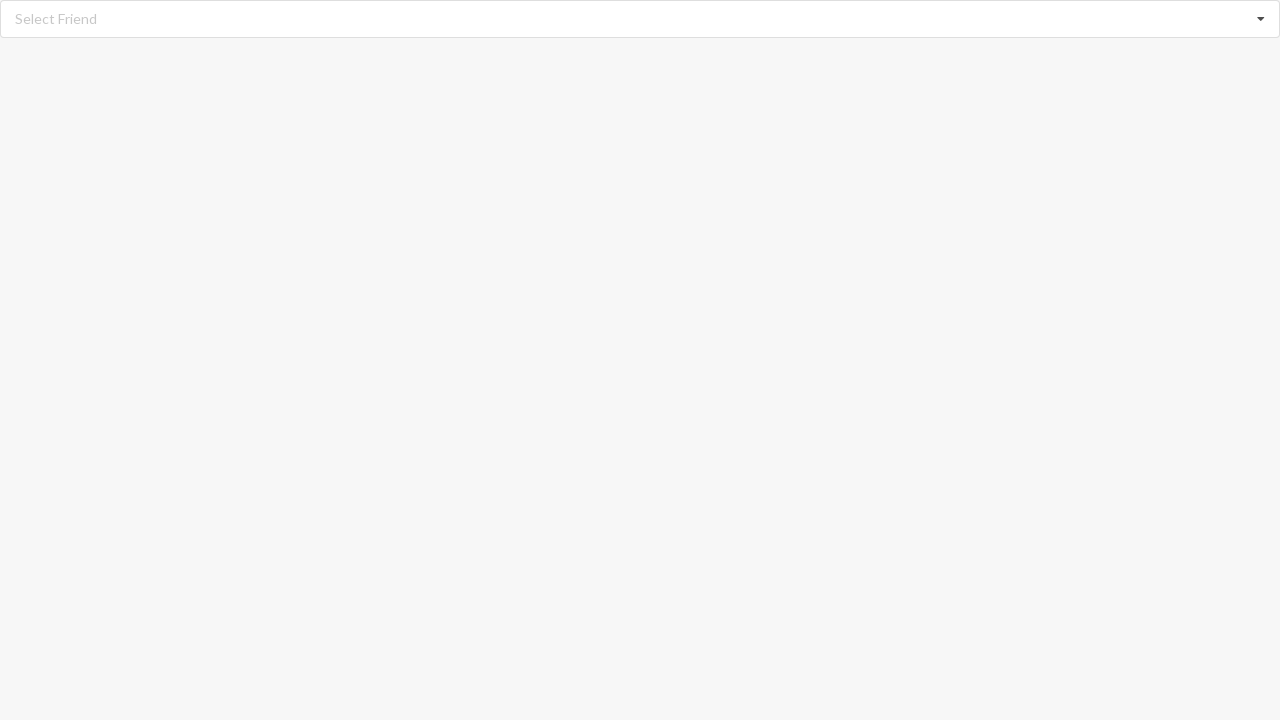

Clicked dropdown icon to open menu at (1261, 19) on xpath=//i[@class='dropdown icon']
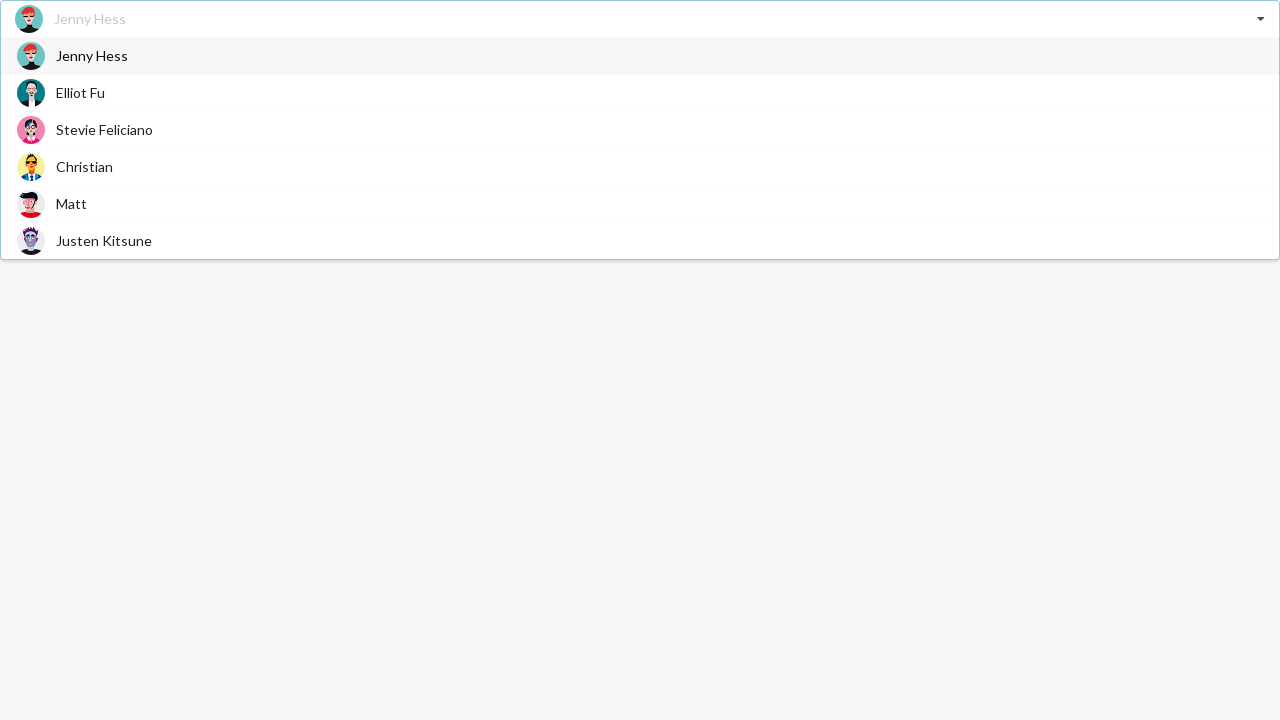

Dropdown menu appeared with options
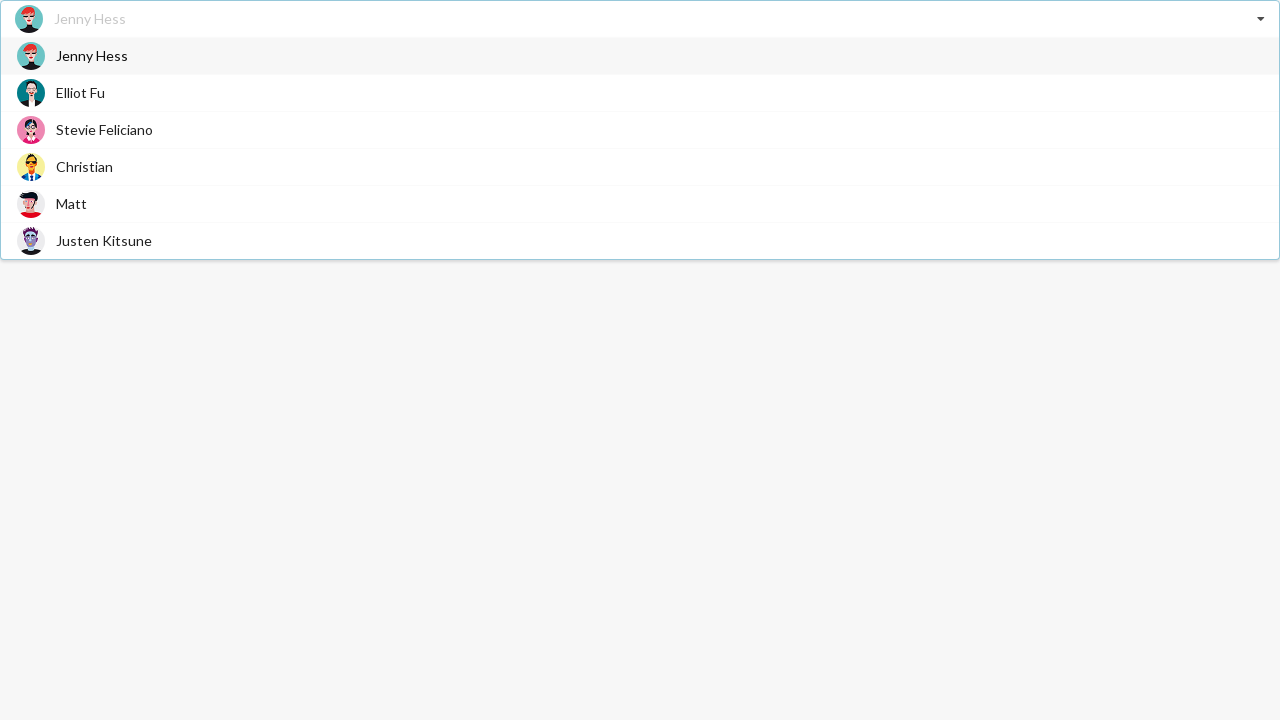

Selected 'Christian' from dropdown options at (84, 166) on xpath=//div[@class='visible menu transition']//span[text()='Christian']
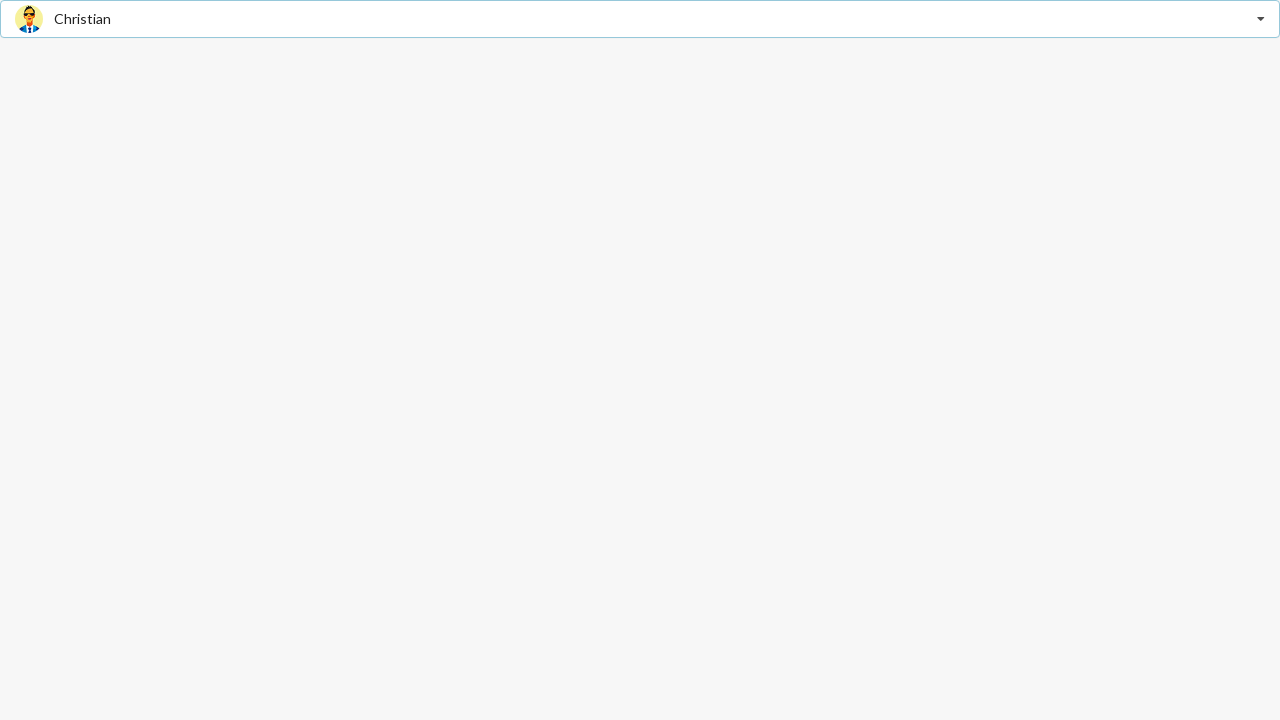

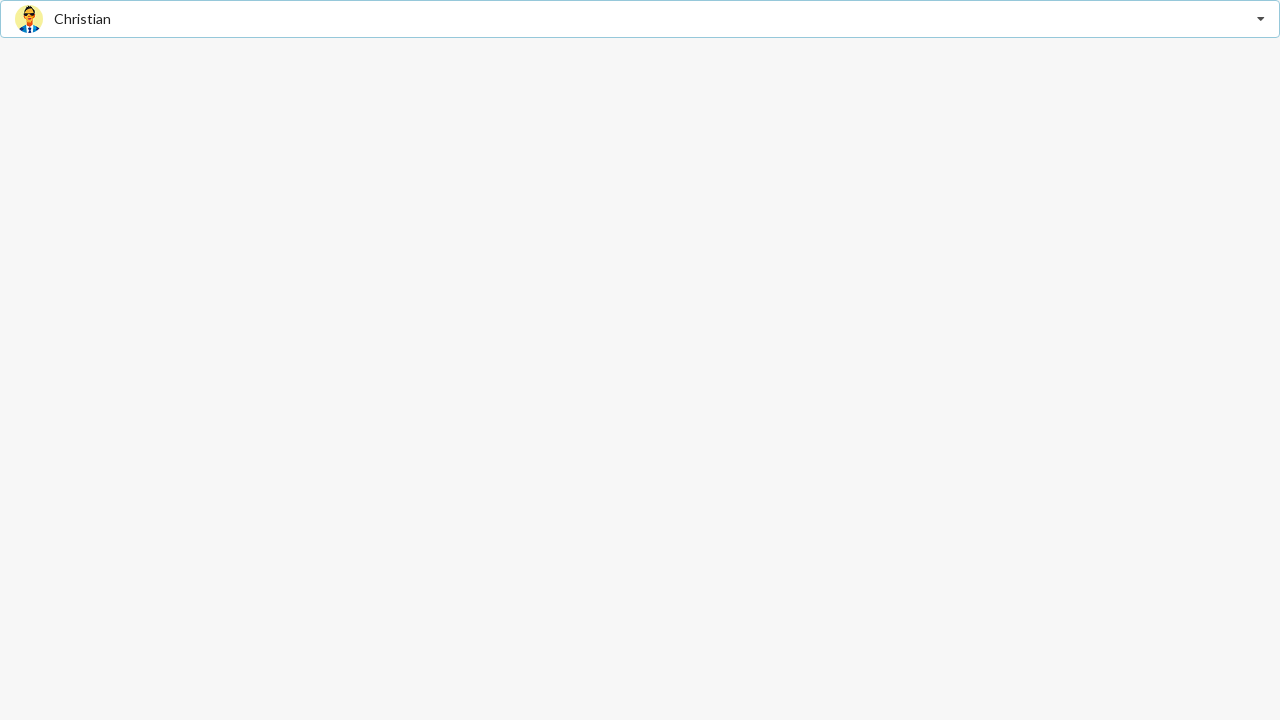